Tests right-click functionality on a button element

Starting URL: https://demoqa.com/buttons

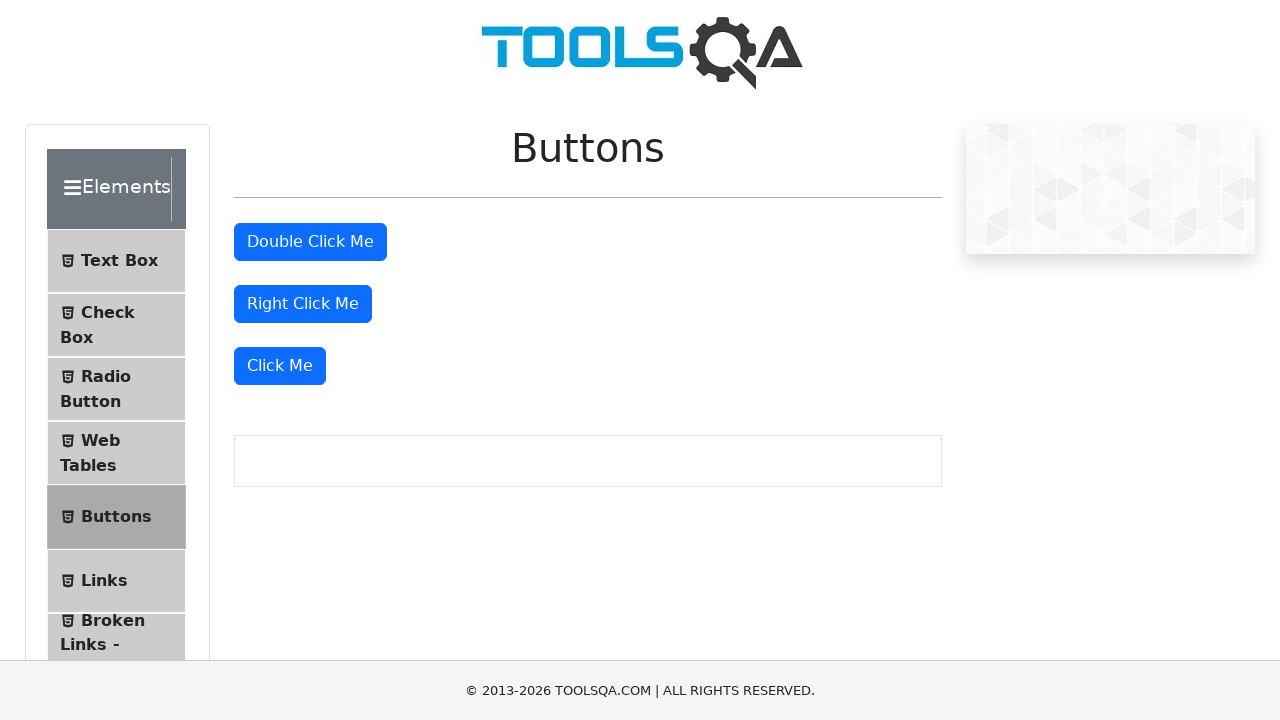

Navigated to https://demoqa.com/buttons
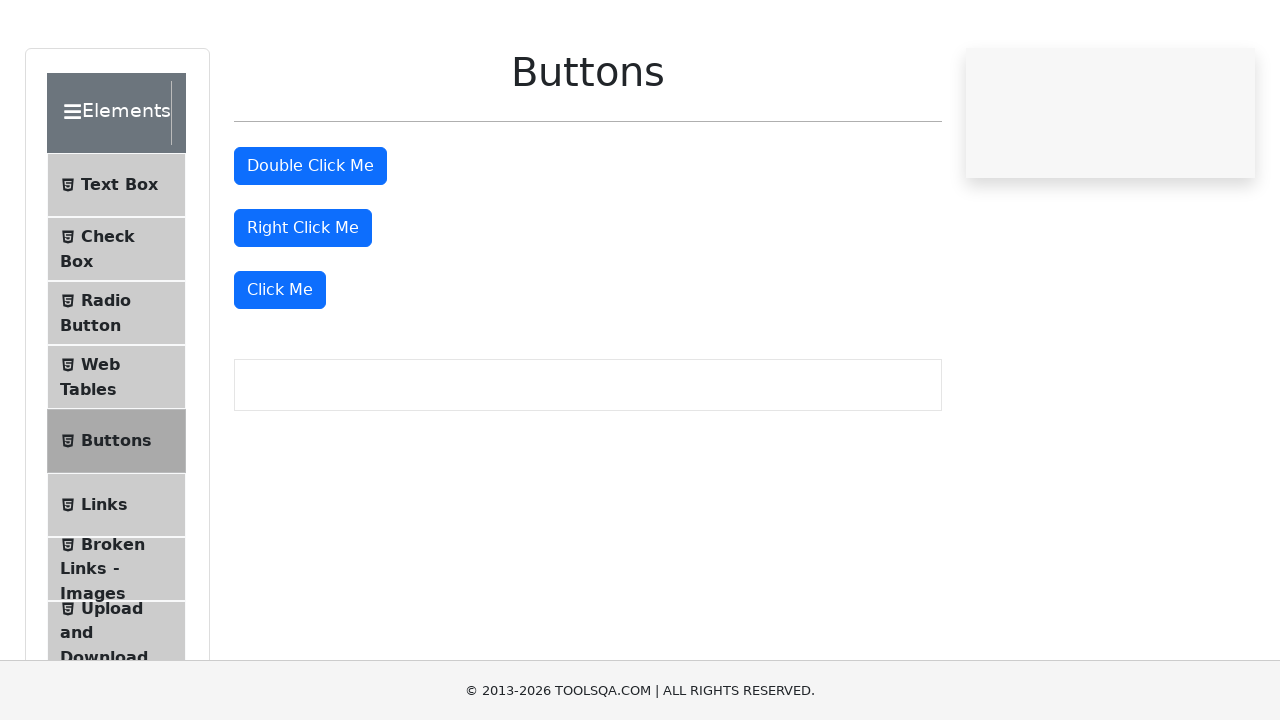

Right-clicked on the button element at (303, 304) on #rightClickBtn
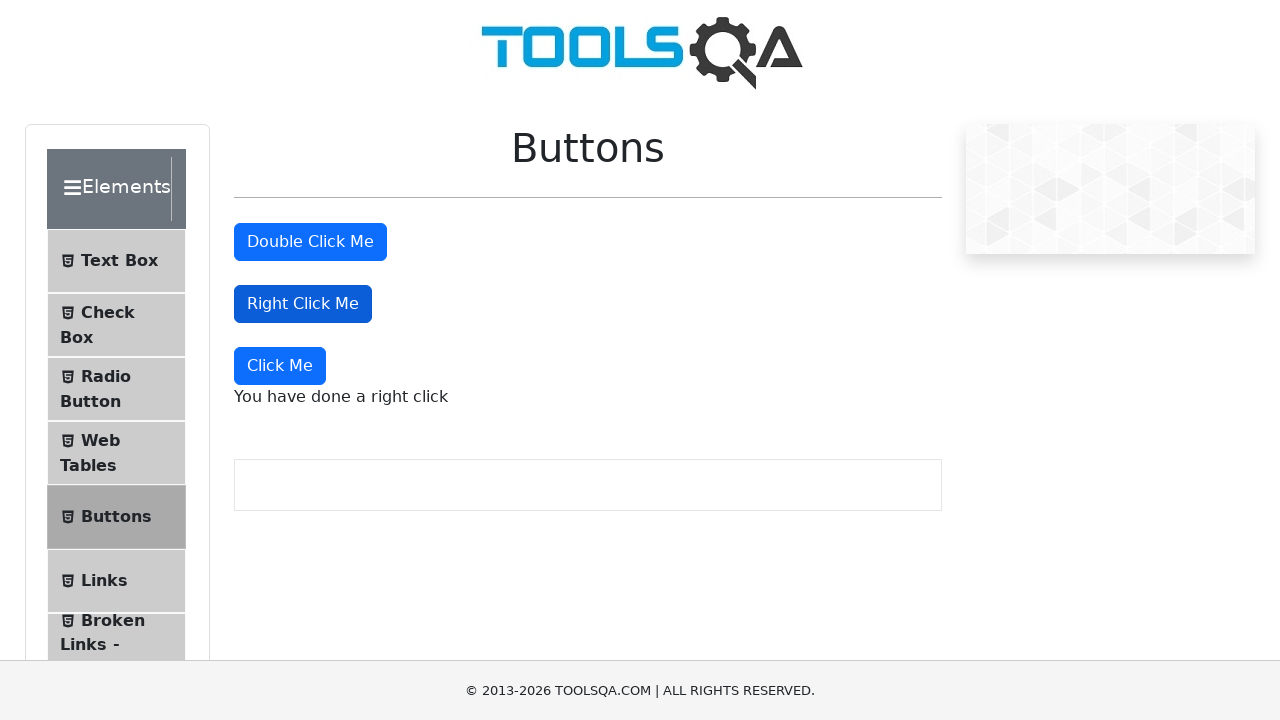

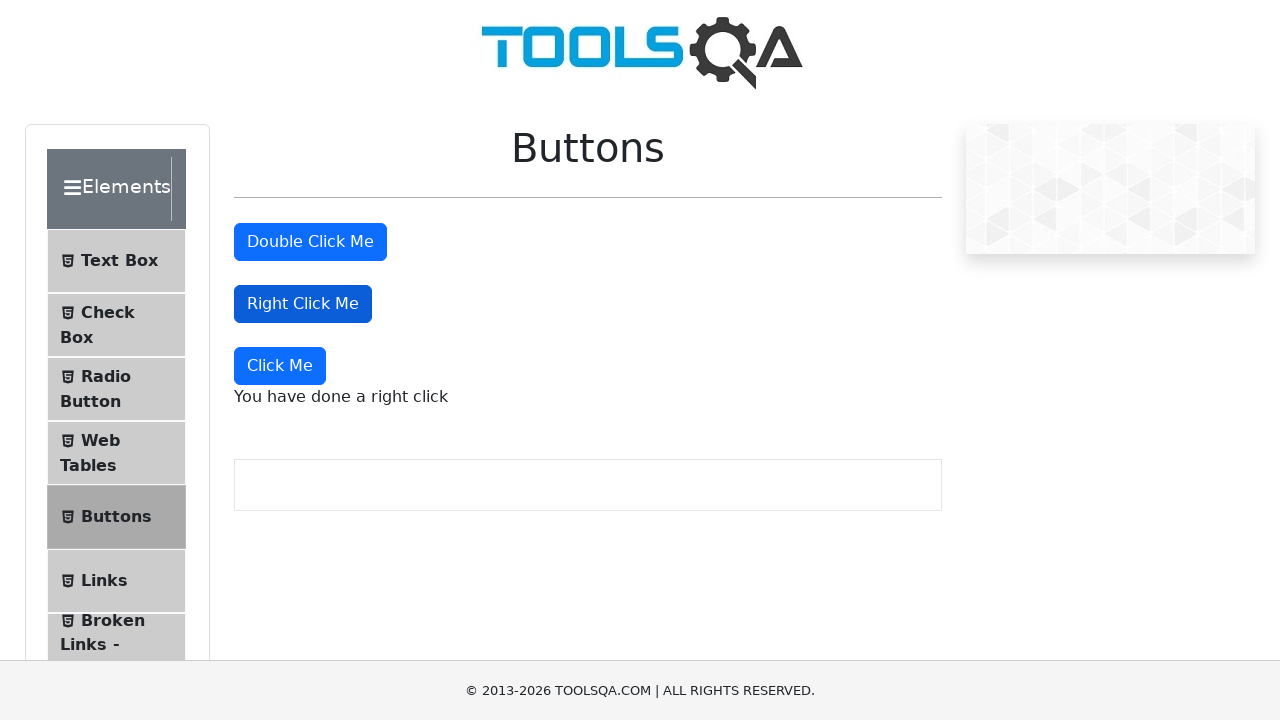